Tests clicking on an element identified by its ID on a Selenium basics demo page

Starting URL: https://testeroprogramowania.github.io/selenium/basics.html

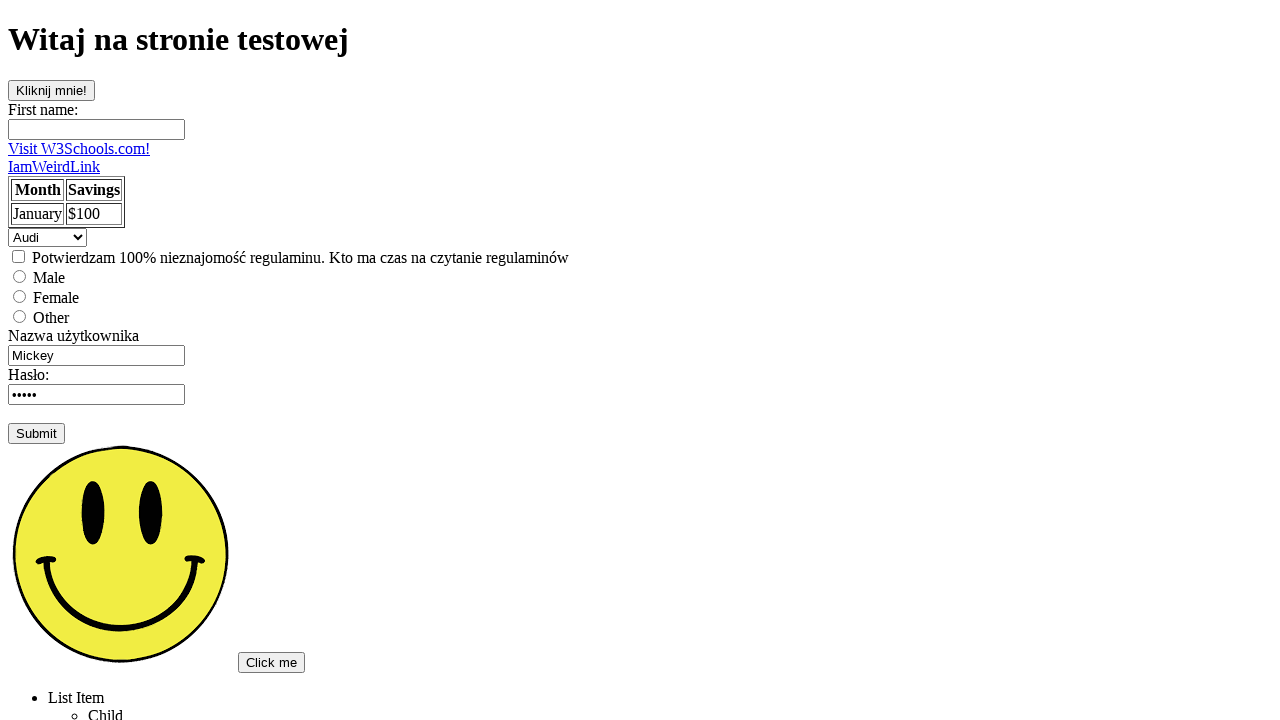

Clicked on element with ID 'clickOnMe' at (52, 90) on #clickOnMe
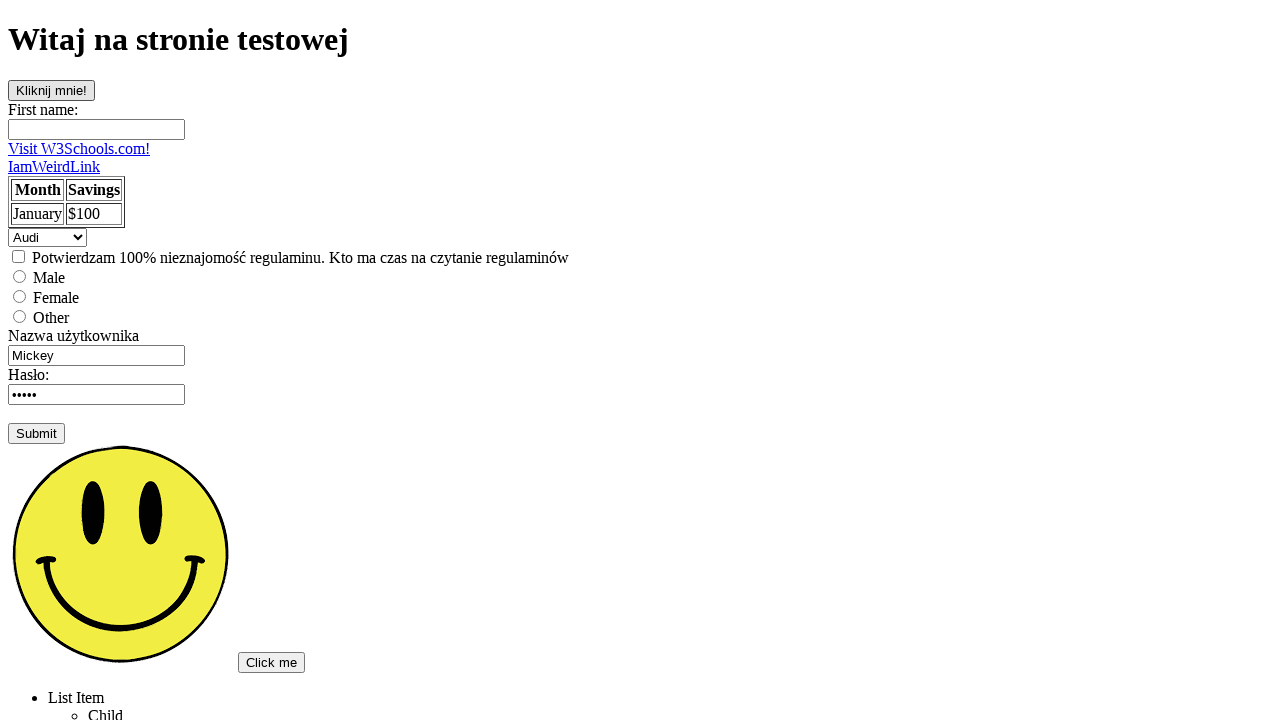

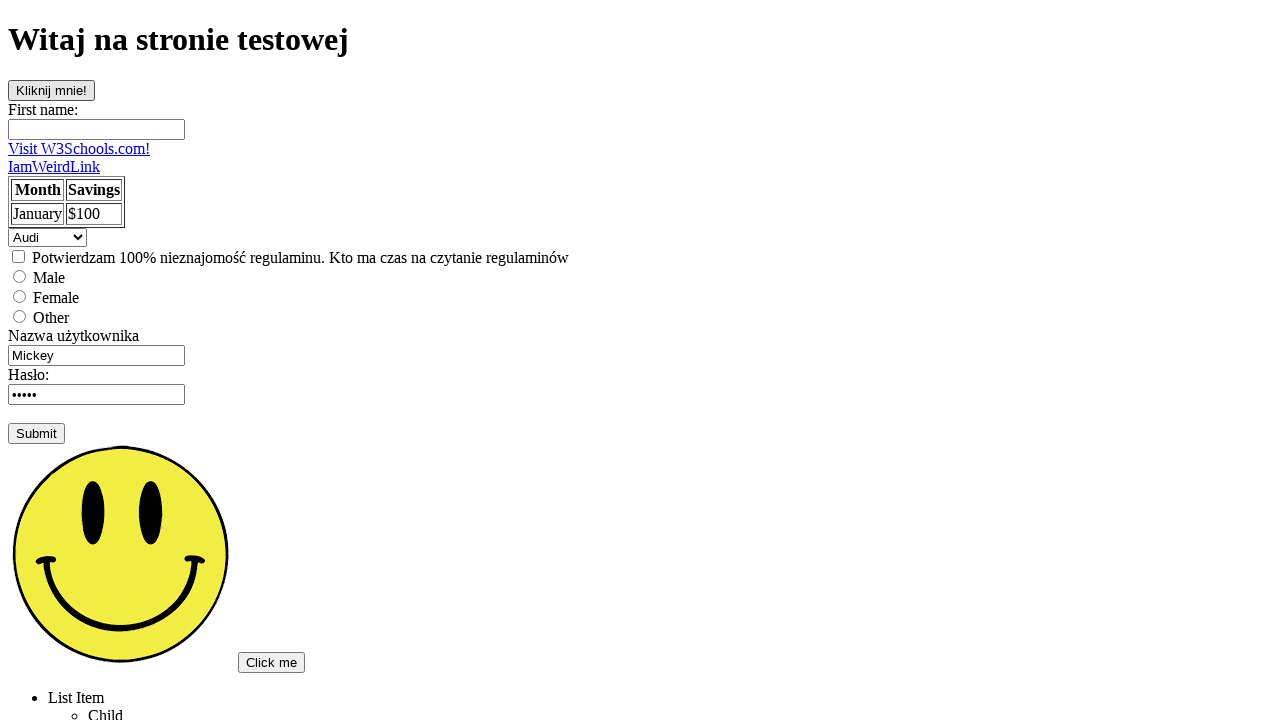